Tests window handling by clicking a blinking text link that opens a new window/tab, switching to the child window, and verifying content is displayed there.

Starting URL: https://rahulshettyacademy.com/loginpagePractise/

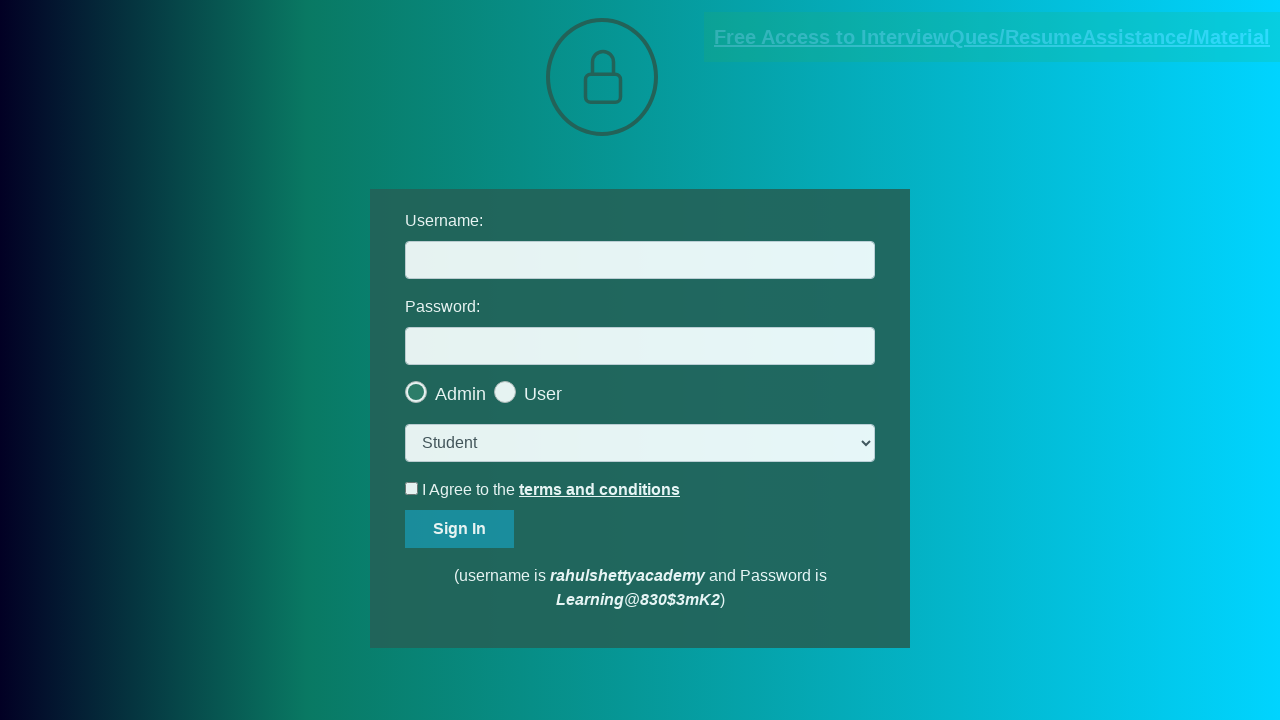

Clicked blinking text link to open new window/tab at (992, 37) on .blinkingText
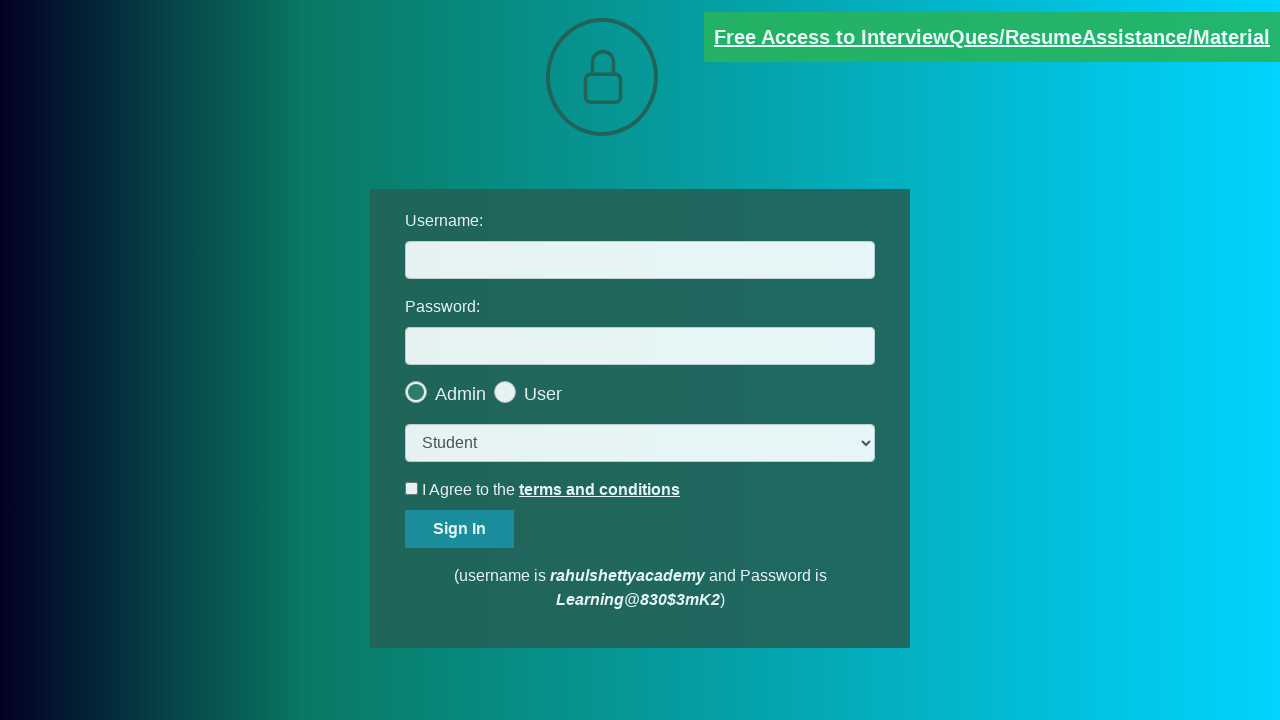

Retrieved child window/tab page object
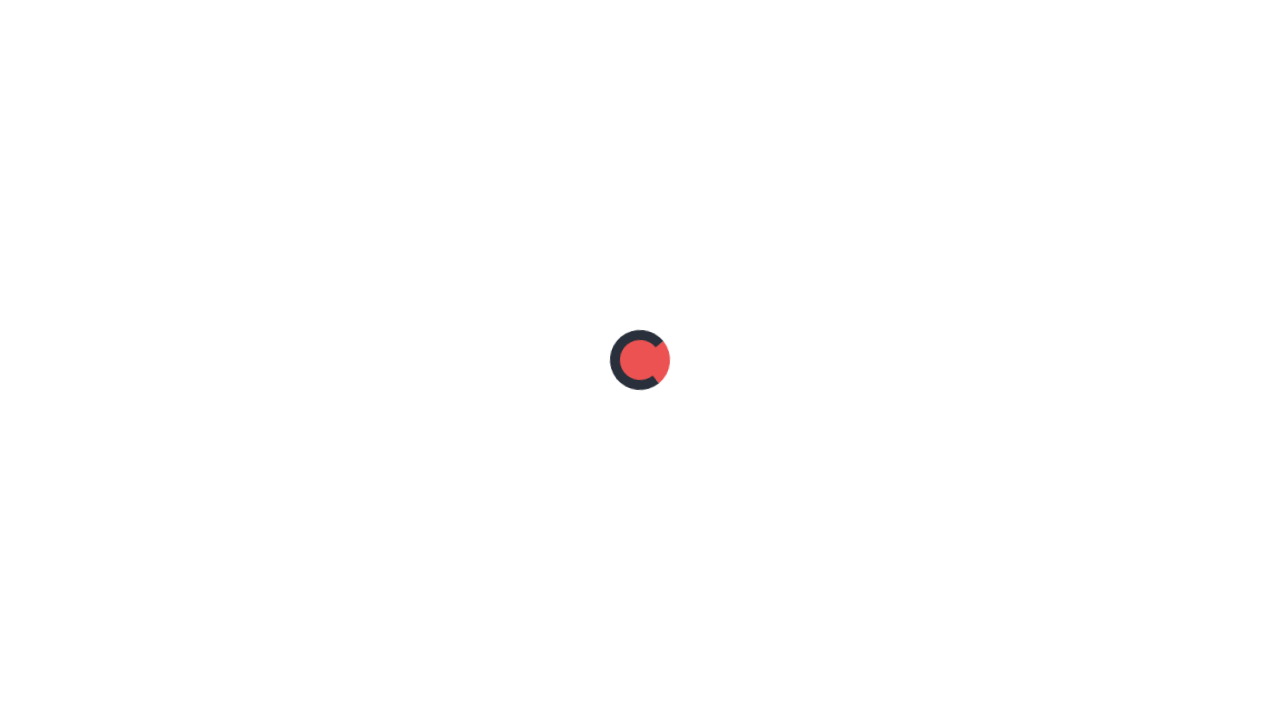

Child window loaded and element '.im-para.red' is visible
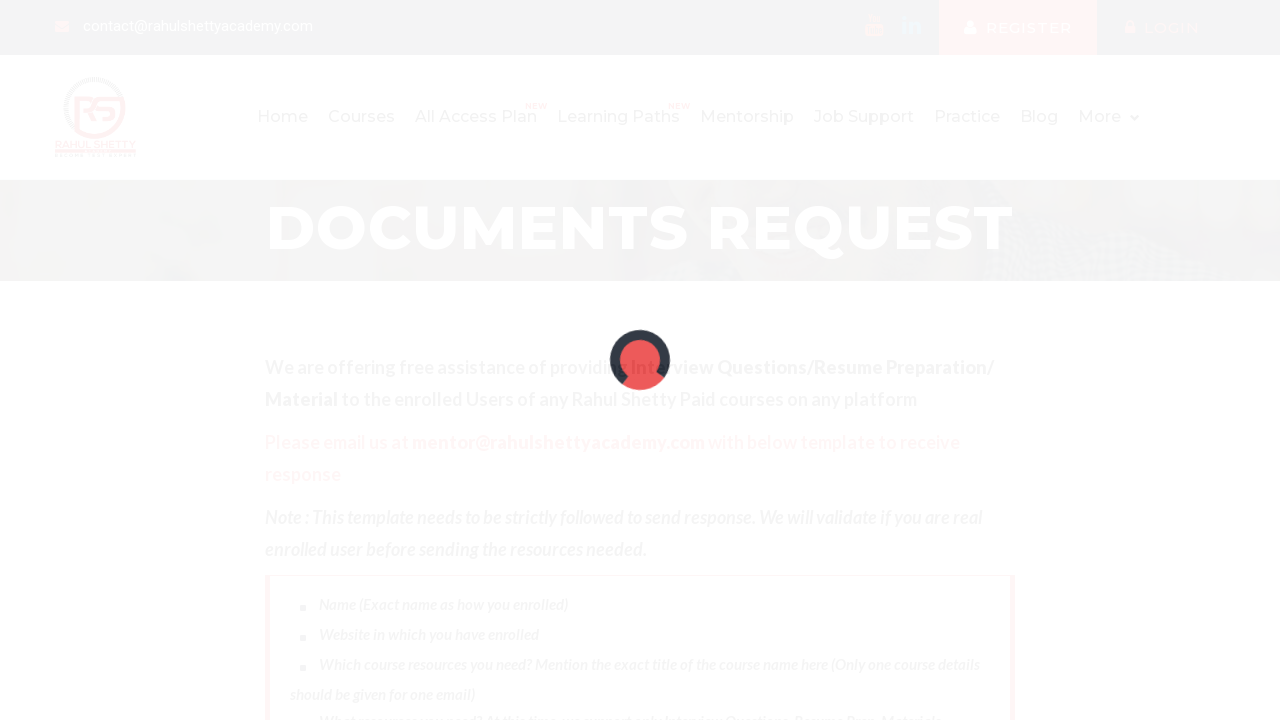

Retrieved email text from child window: Please email us at mentor@rahulshettyacademy.com with below template to receive response 
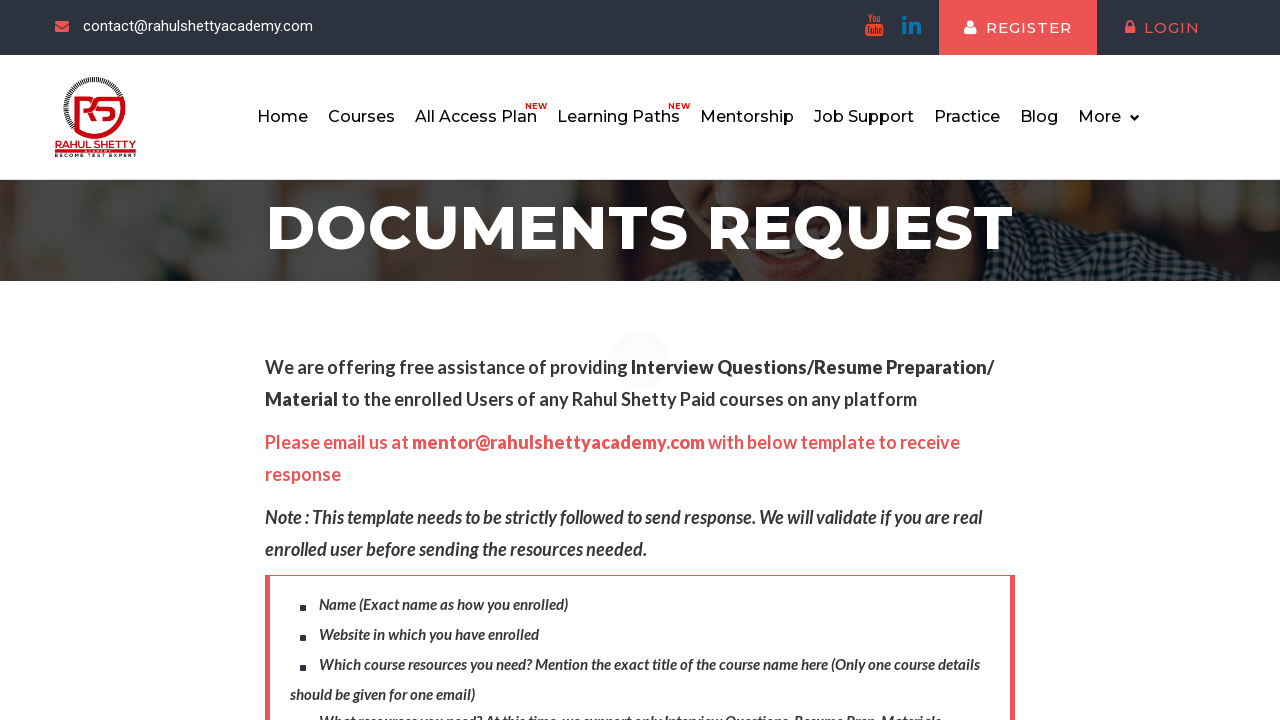

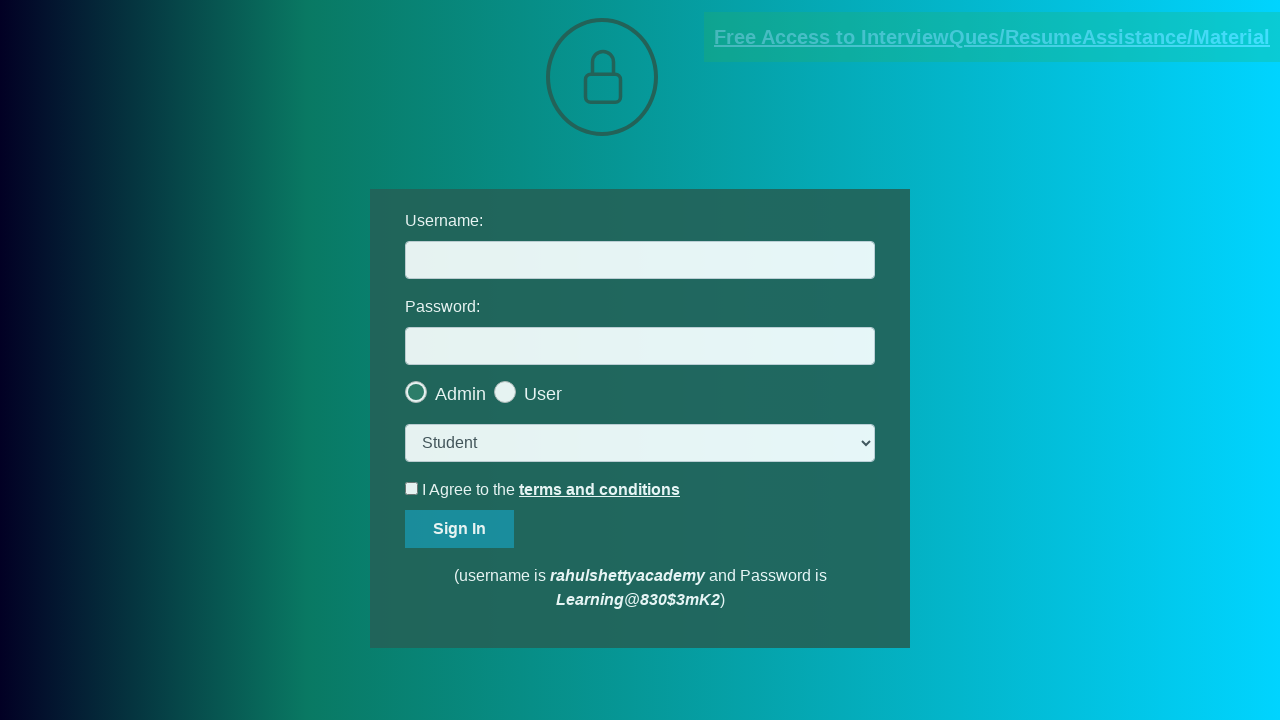